Tests file upload functionality by selecting a file and clicking the upload button, then verifying the success message is displayed

Starting URL: https://the-internet.herokuapp.com/upload

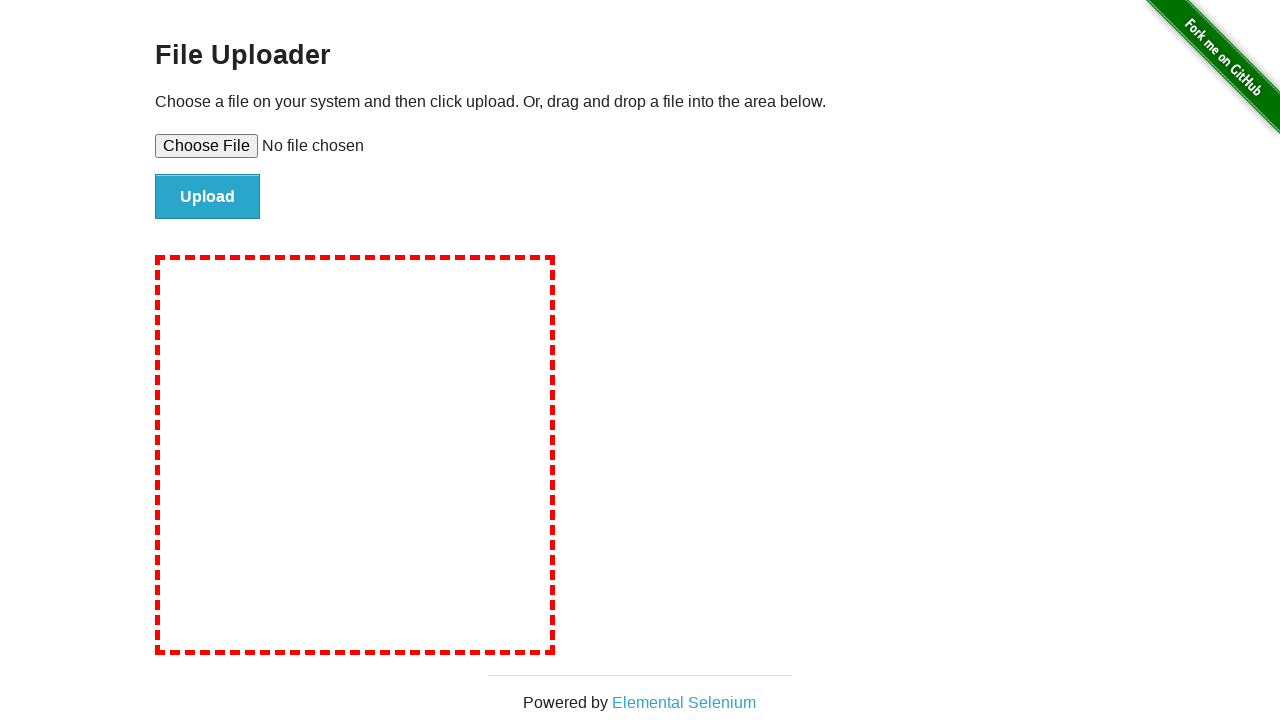

Selected test file for upload (test_upload_file.txt)
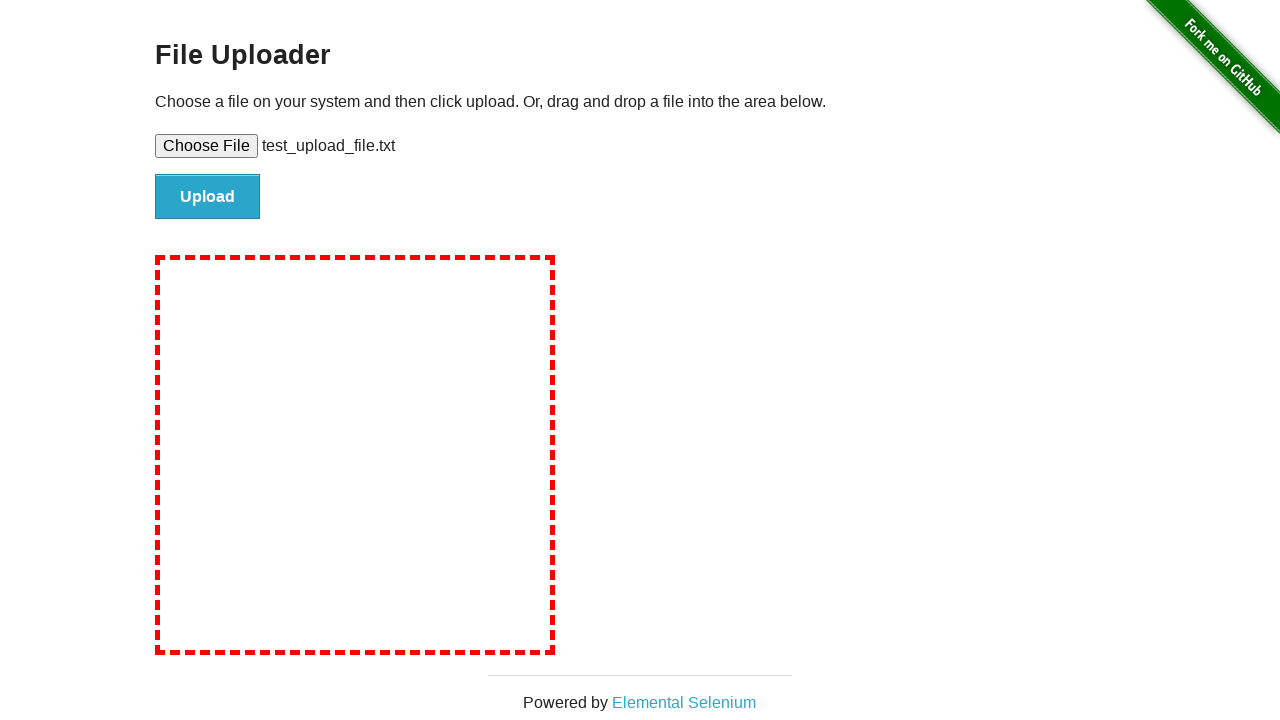

Clicked upload button to submit file at (208, 197) on #file-submit
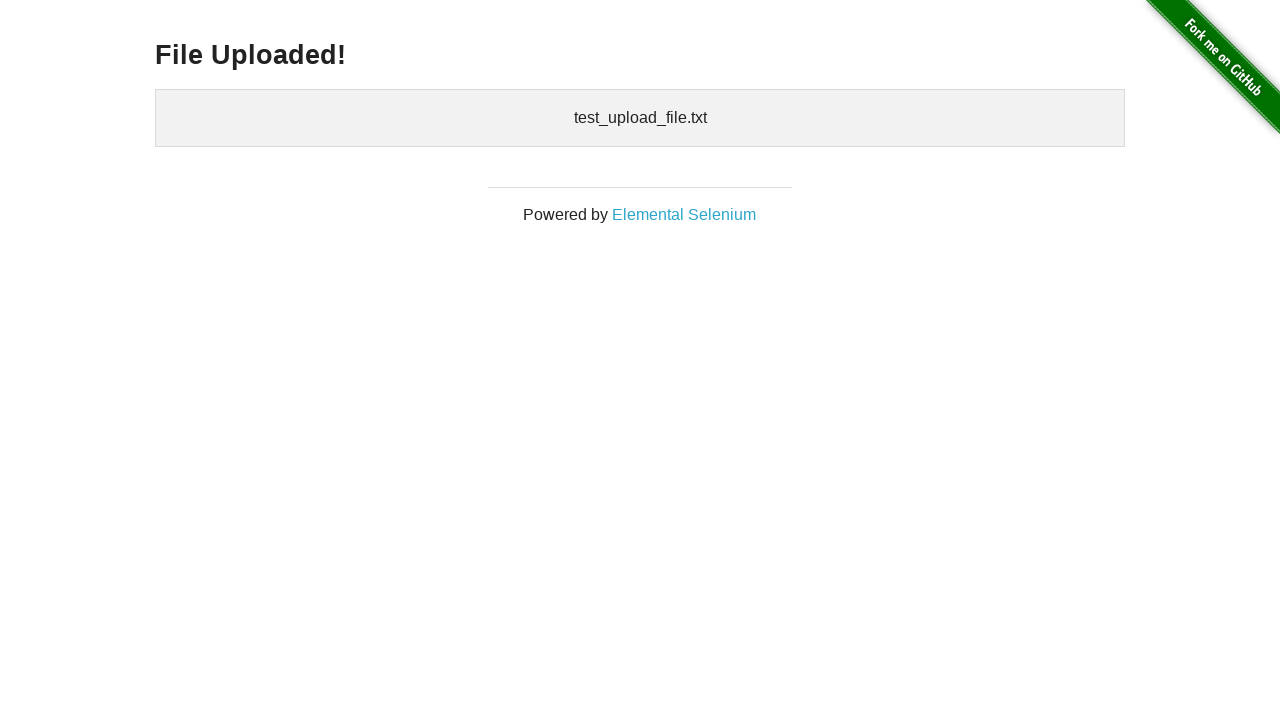

Success message (h3) became visible
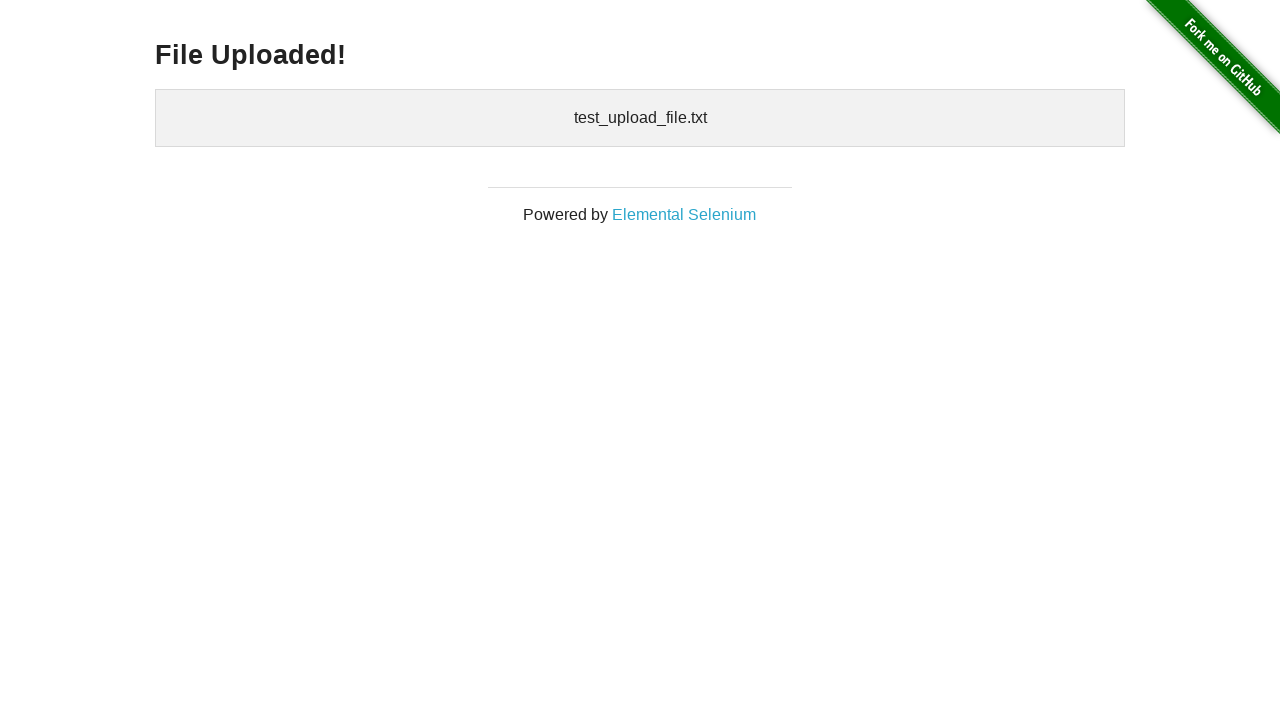

Verified success message is visible
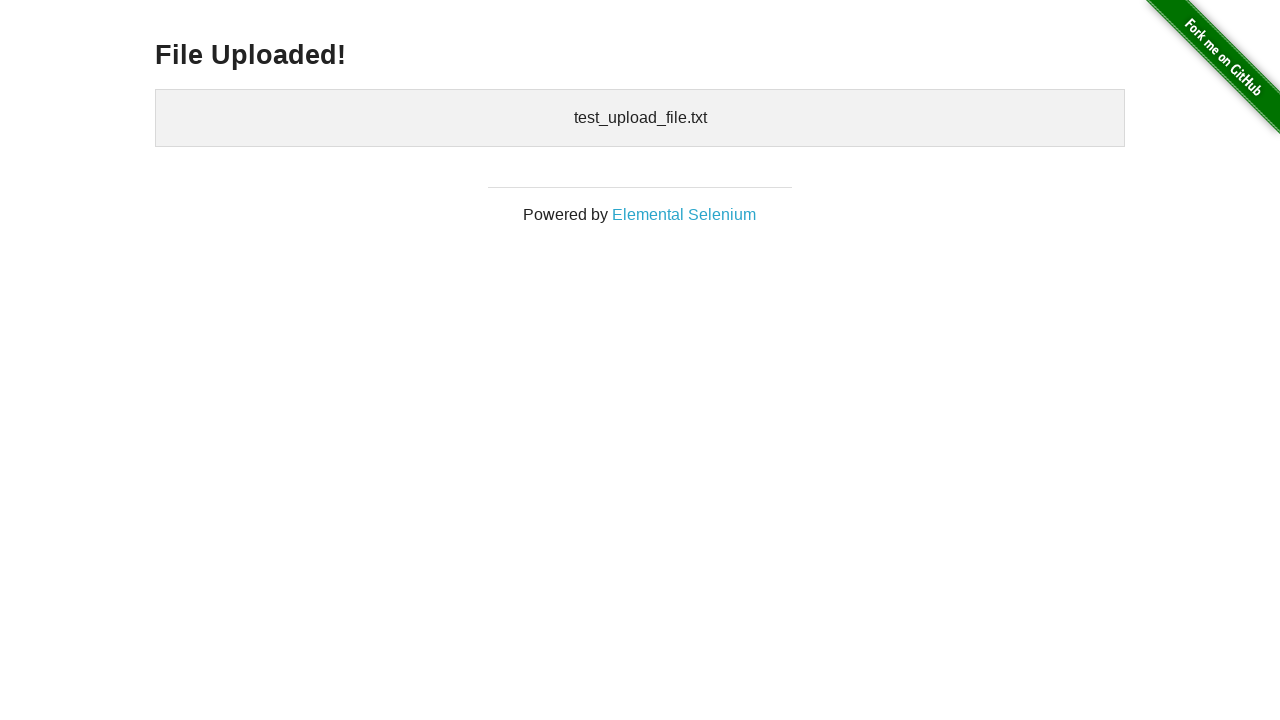

Cleaned up temporary test file
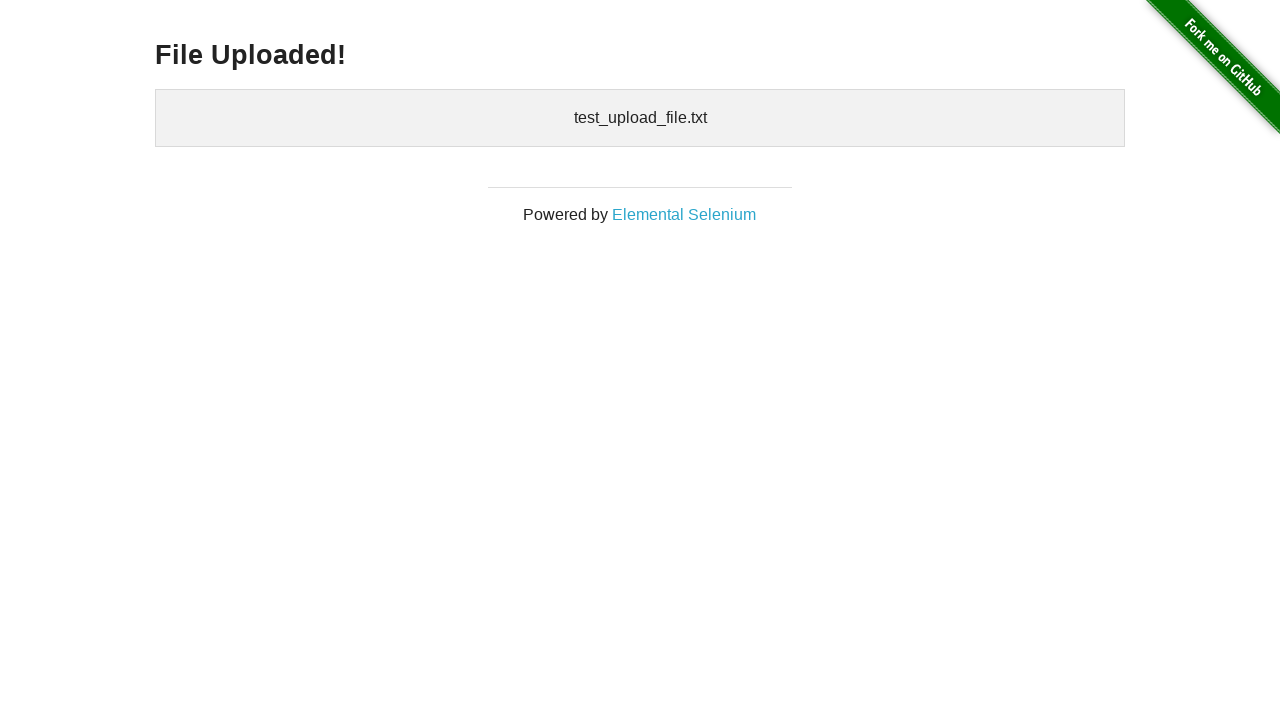

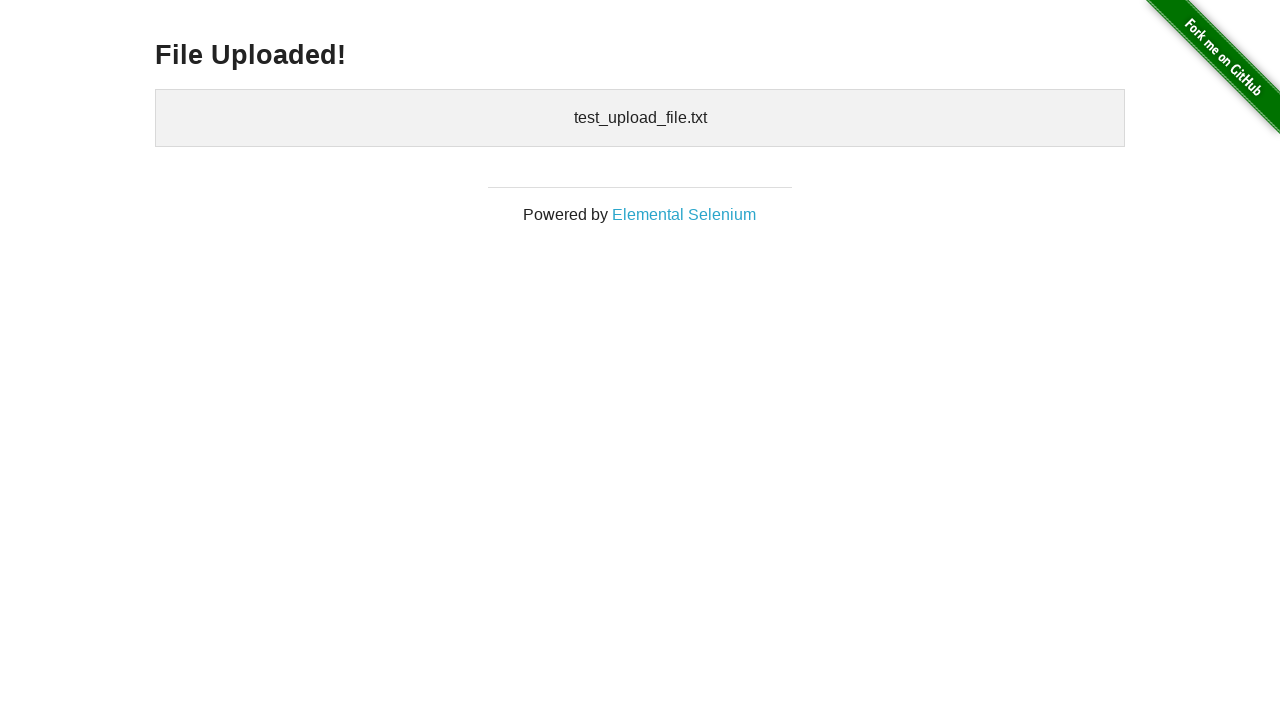